Opens the Text Box section and fills in all form fields (Full Name, Email, Current Address, Permanent Address), then submits the form and verifies the output is displayed.

Starting URL: https://demoqa.com/elements

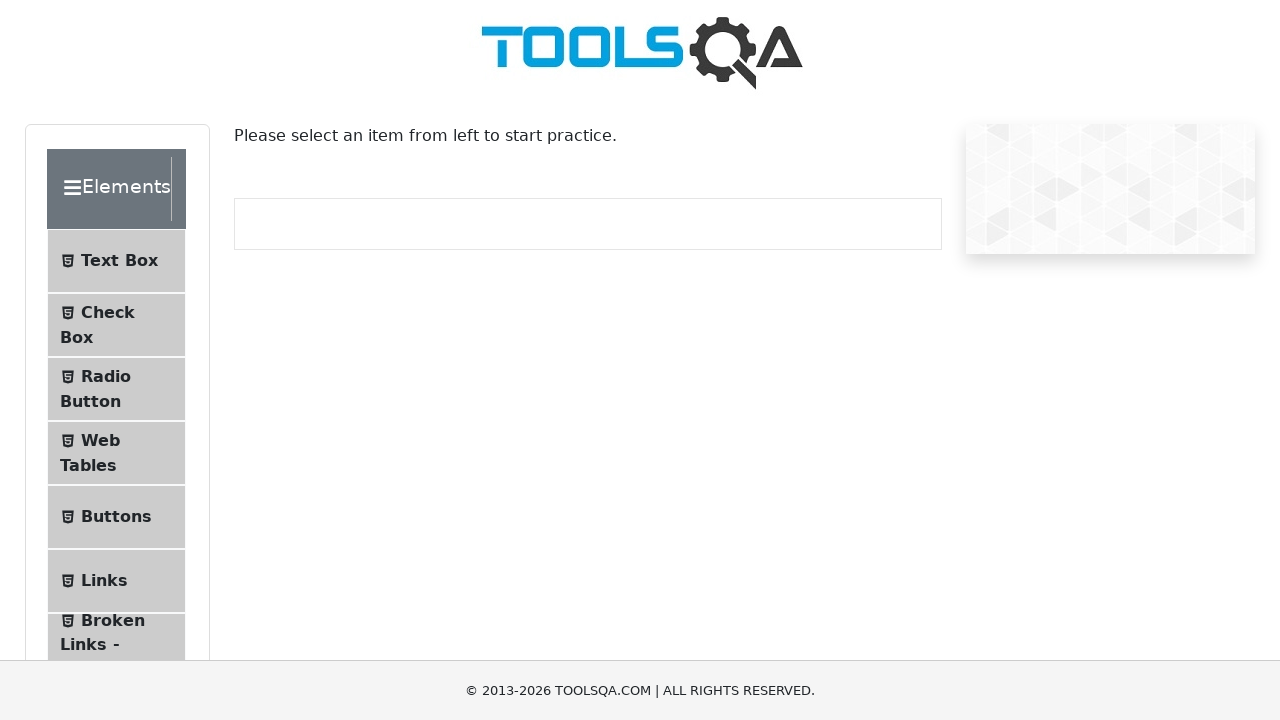

Clicked on Text Box menu item at (119, 261) on text=Text Box
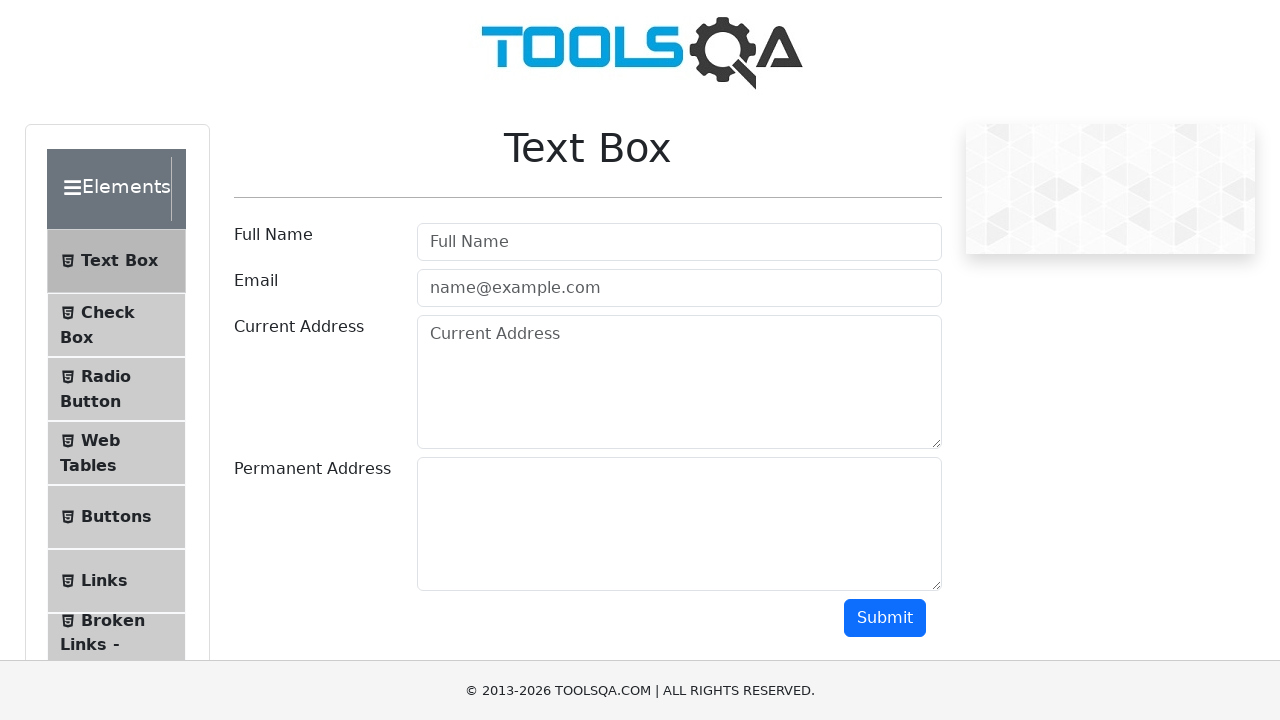

Filled Full Name field with 'test name' on input[placeholder='Full Name']
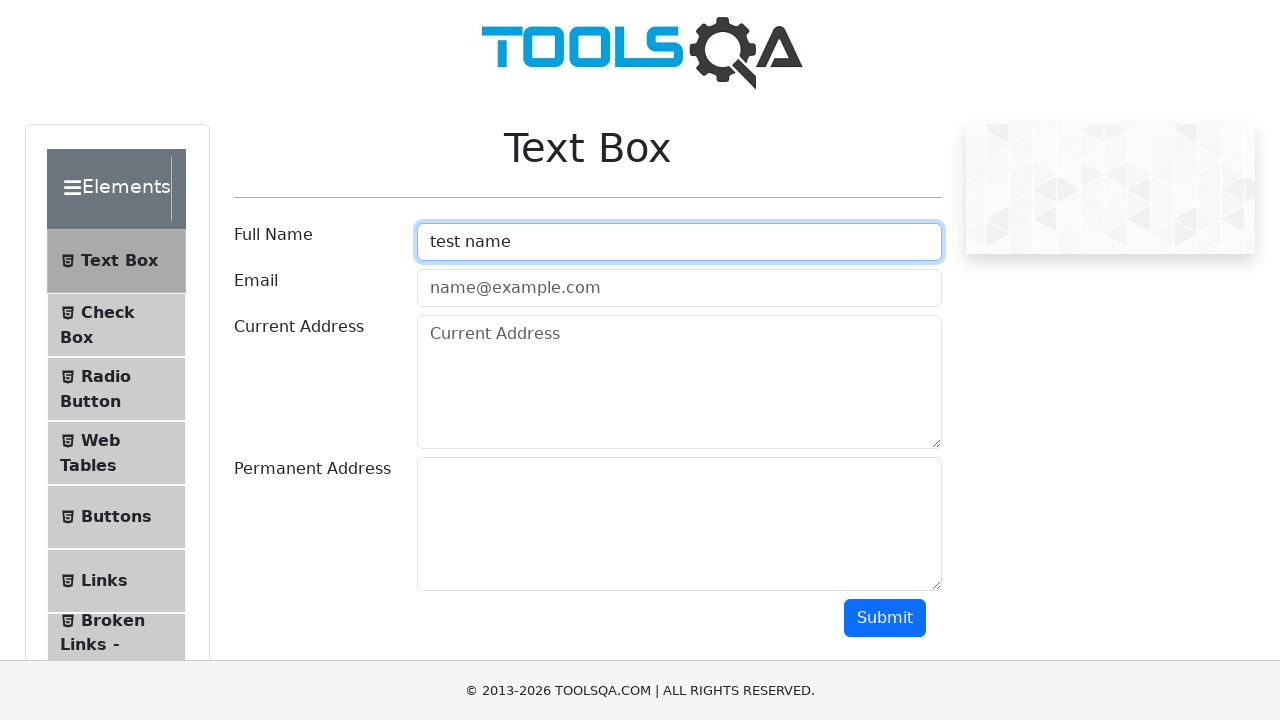

Filled Email field with 'test.email@test.com' on input[placeholder='name@example.com']
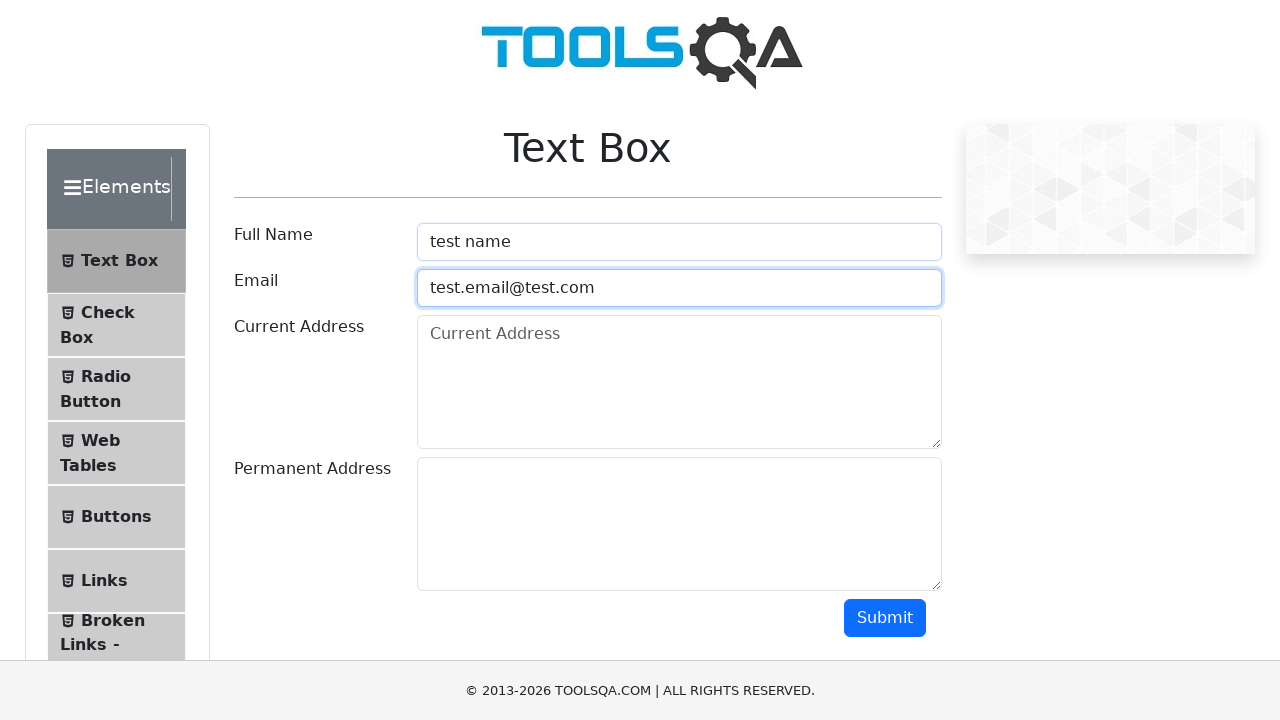

Filled Current Address field with 'test address' on textarea[placeholder='Current Address']
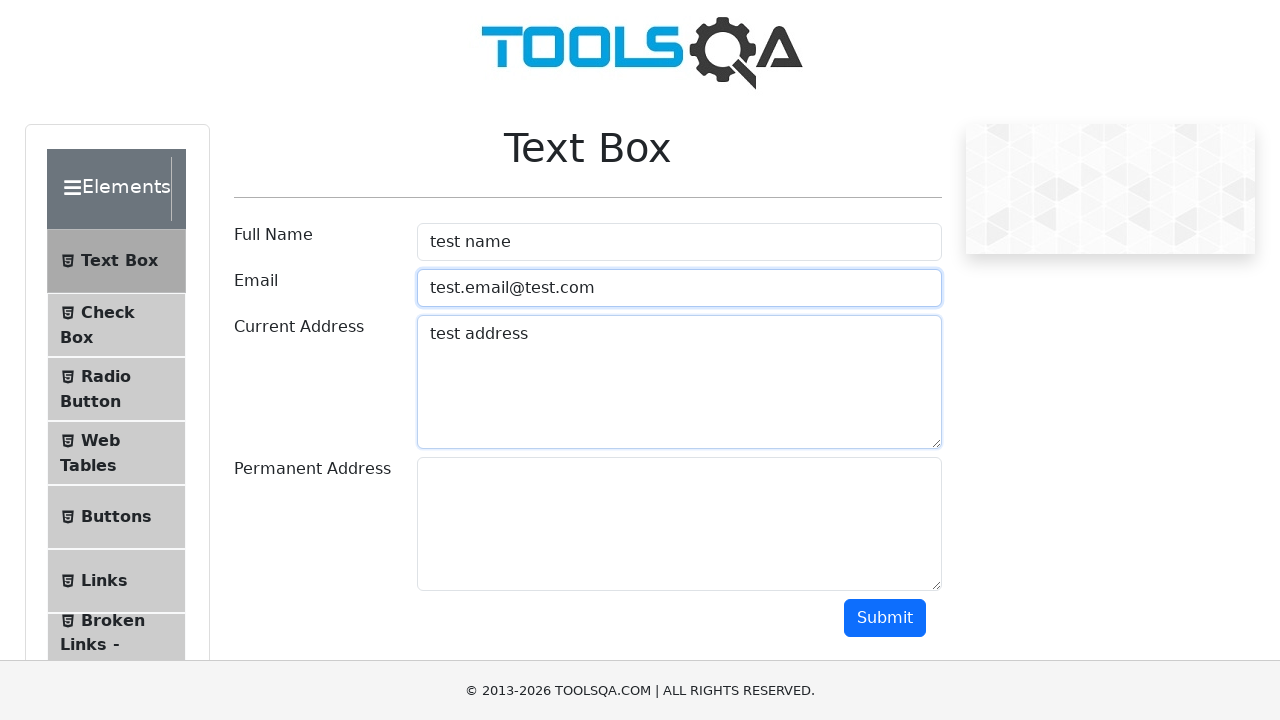

Filled Permanent Address field with 'permanent test address' on #permanentAddress
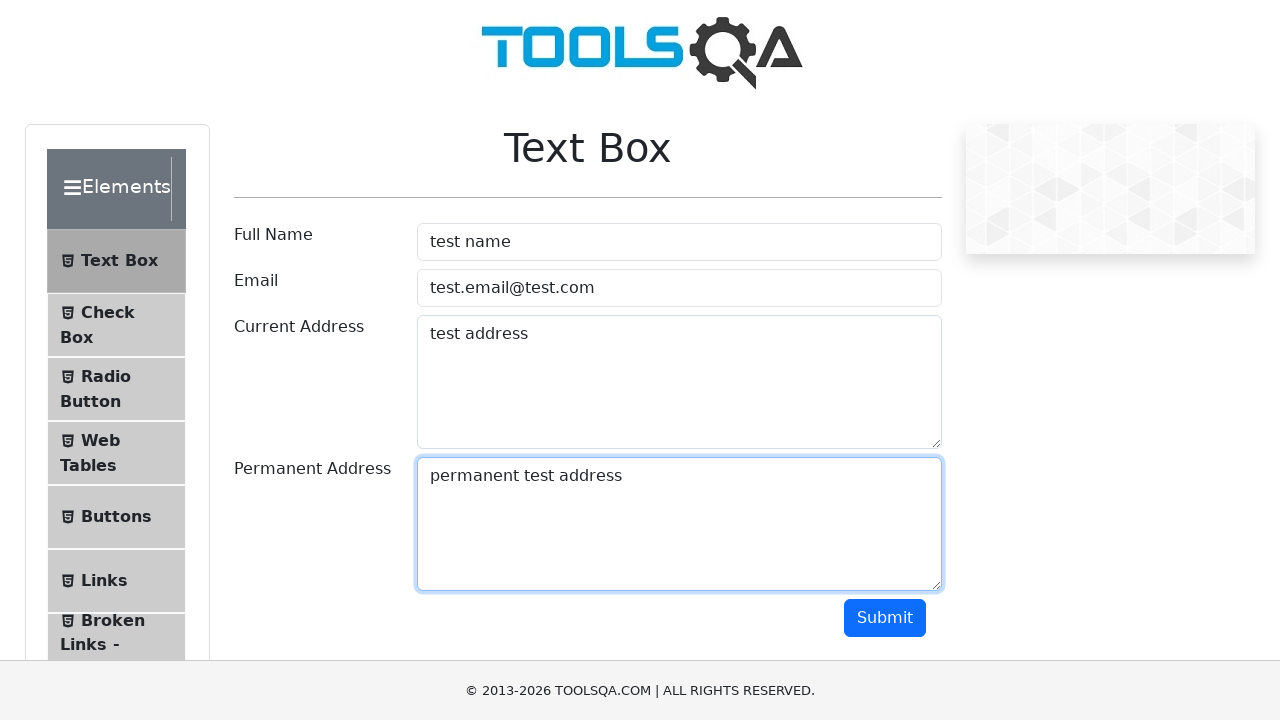

Clicked Submit button to submit the form at (885, 618) on .btn-primary
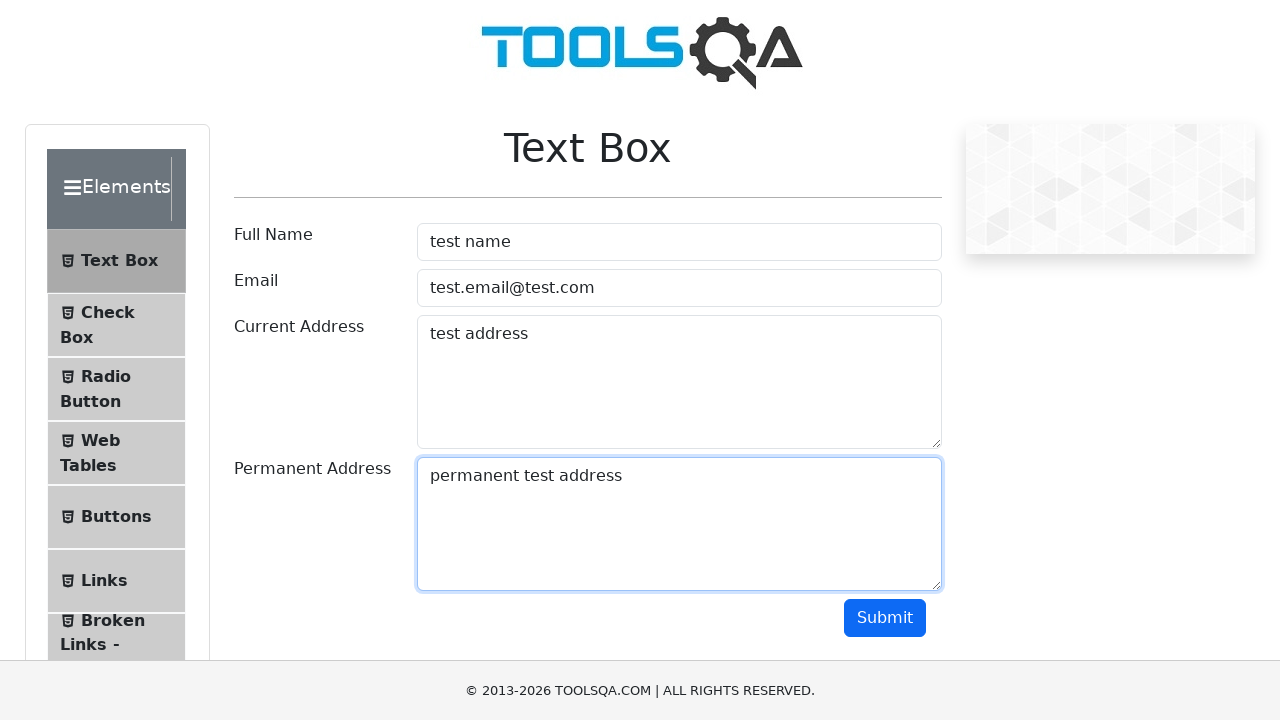

Form output section loaded and visible
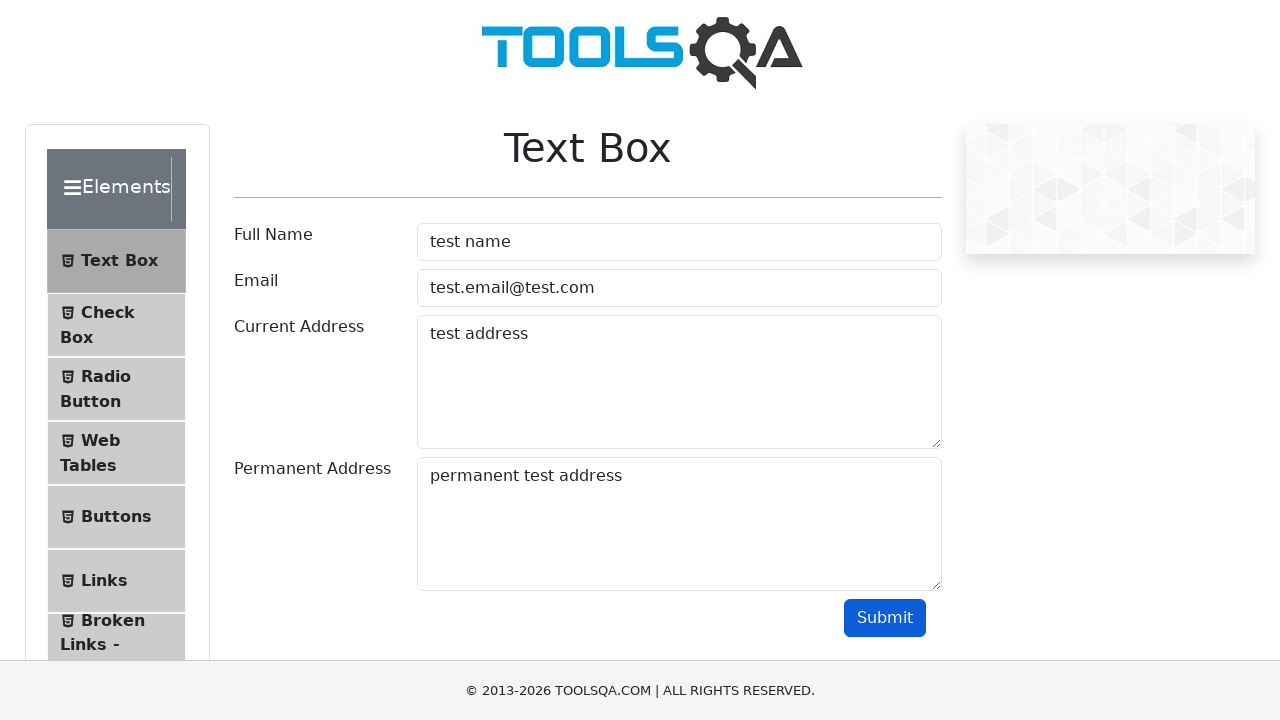

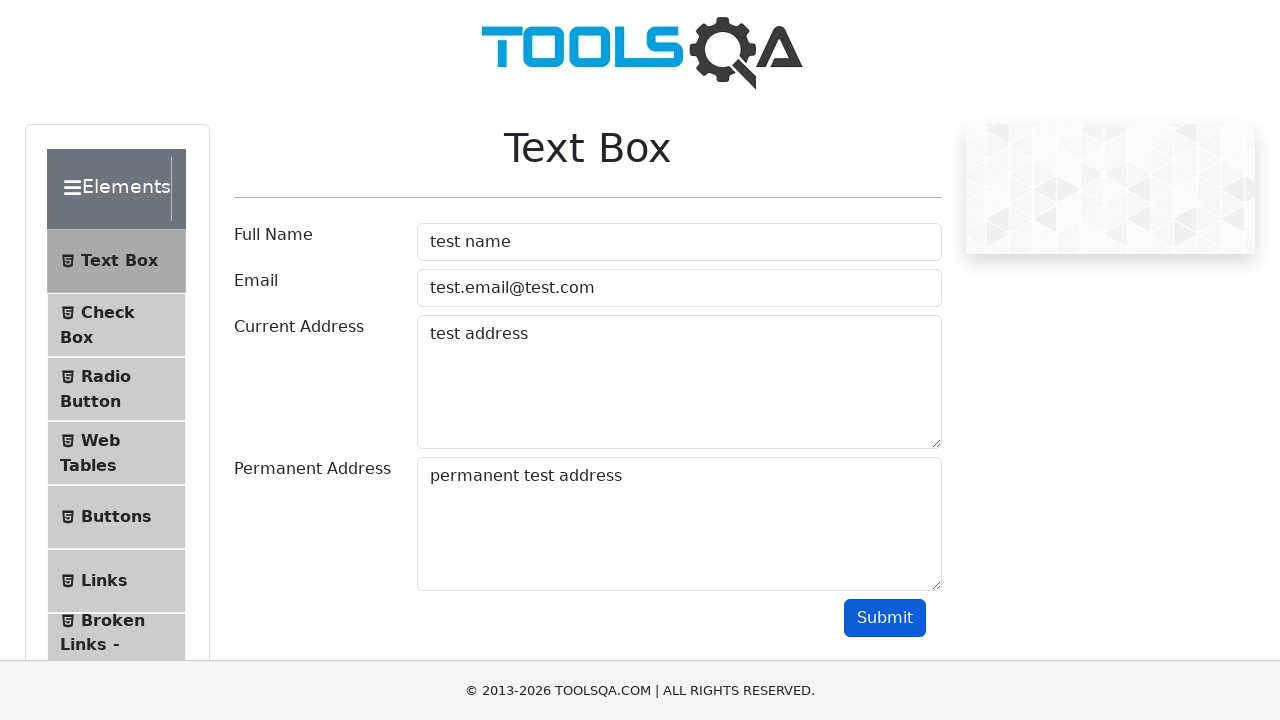